Calculates the sum of two numbers displayed on the page and selects the result from a dropdown menu before submitting the form

Starting URL: https://suninjuly.github.io/selects1.html

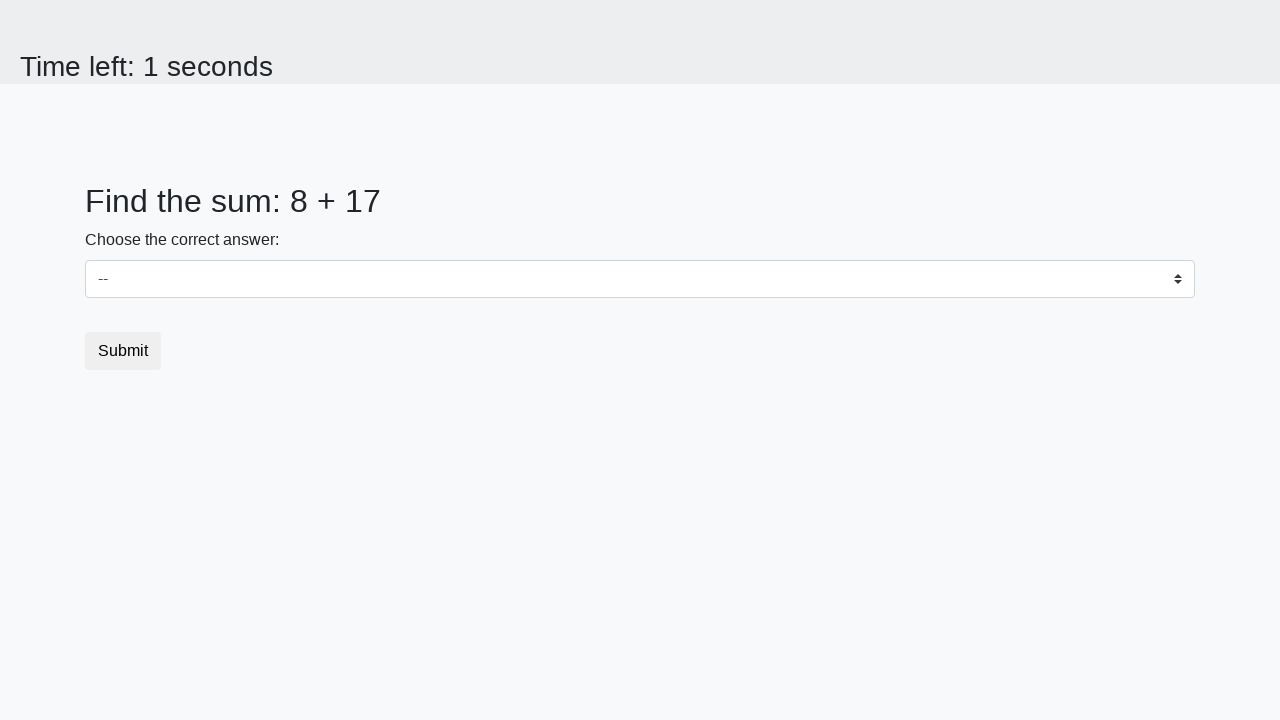

Retrieved first number from page
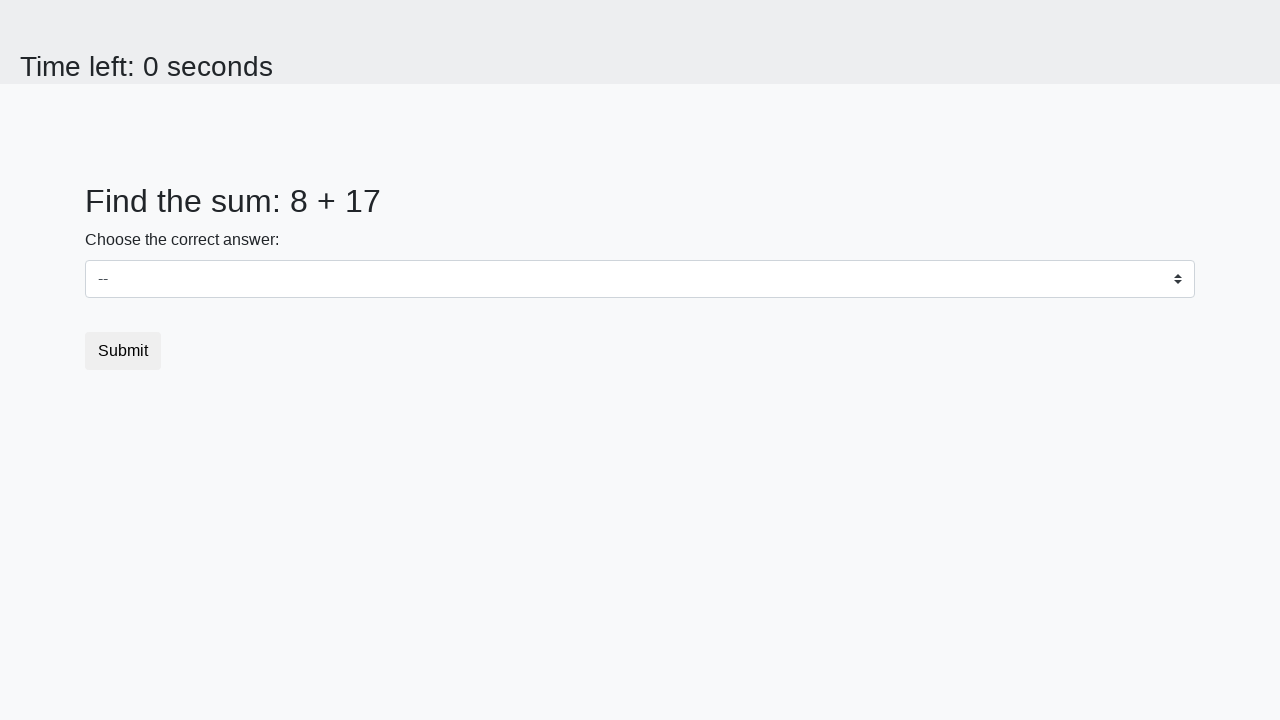

Retrieved second number from page
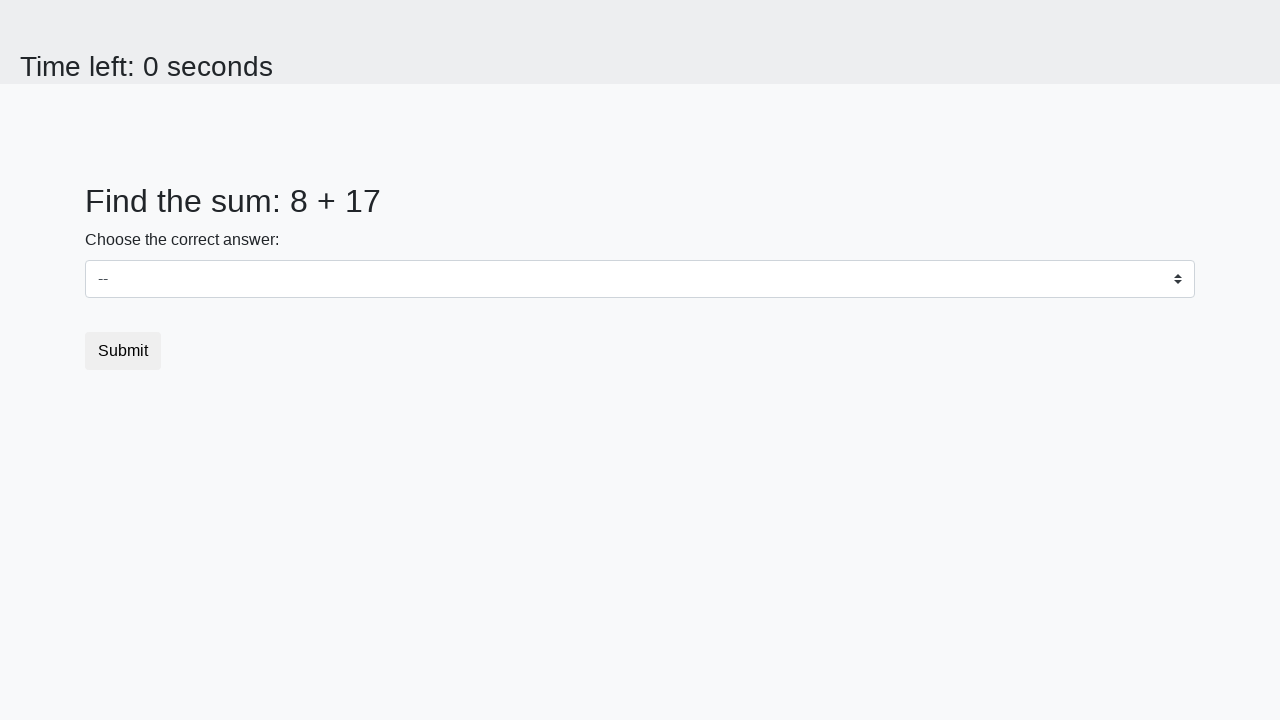

Calculated sum: 8 + 17 = 25
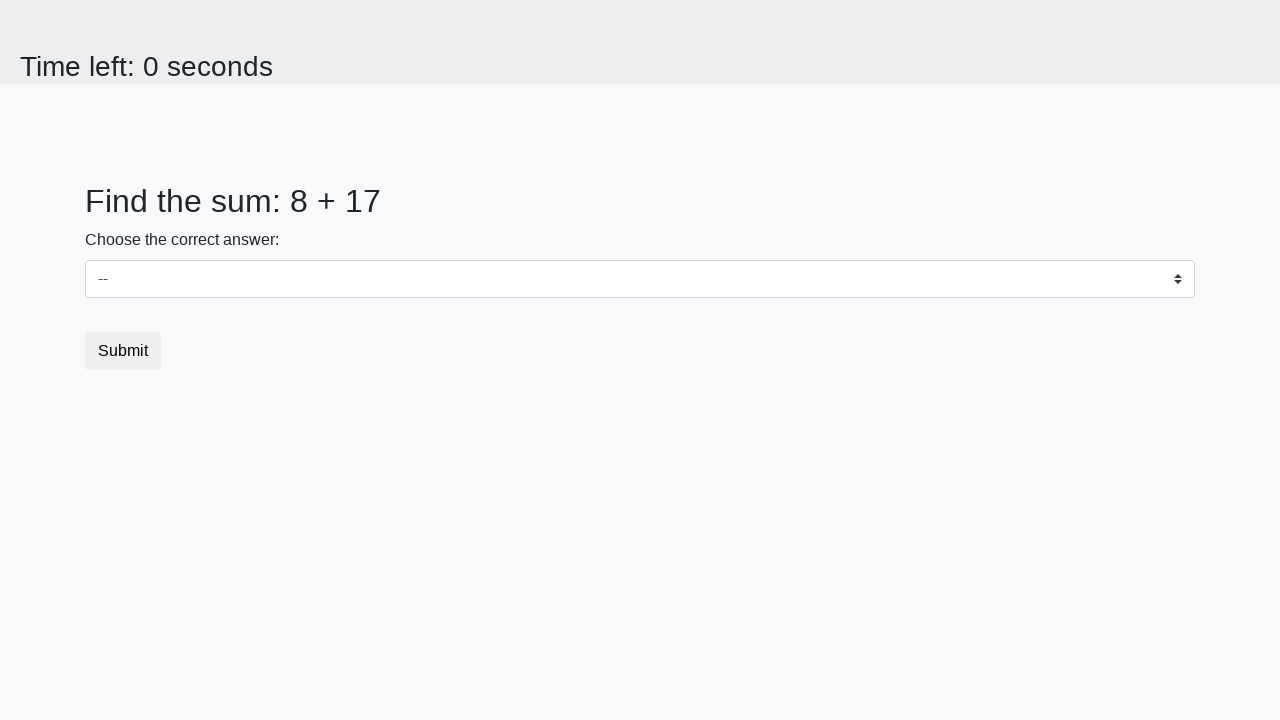

Selected result '25' from dropdown menu on #dropdown
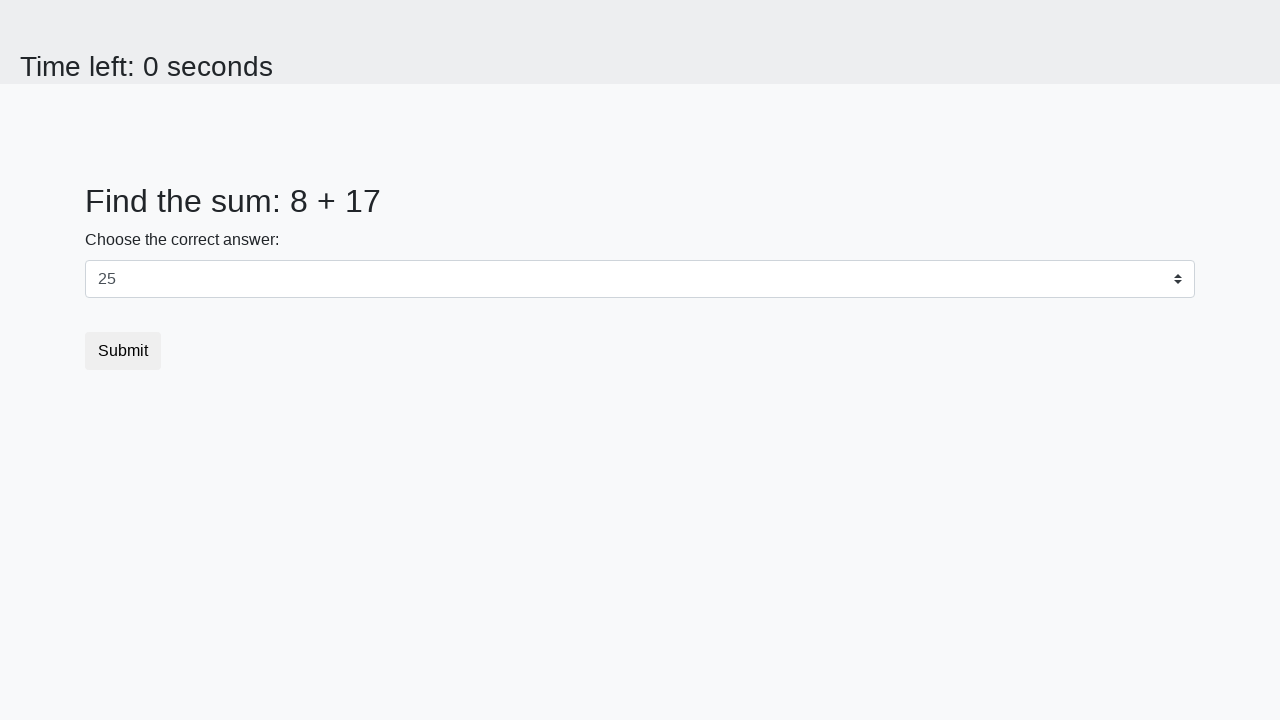

Clicked submit button at (123, 351) on button.btn
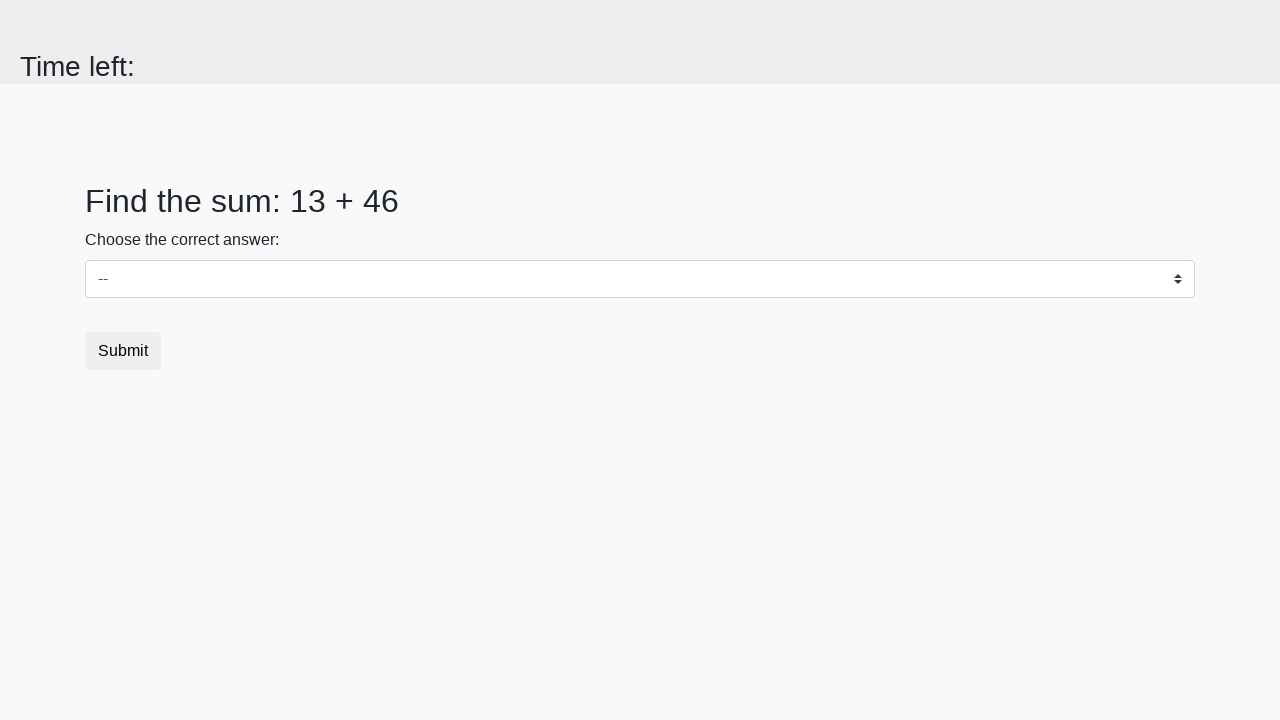

Waited 1000ms for page to process submission
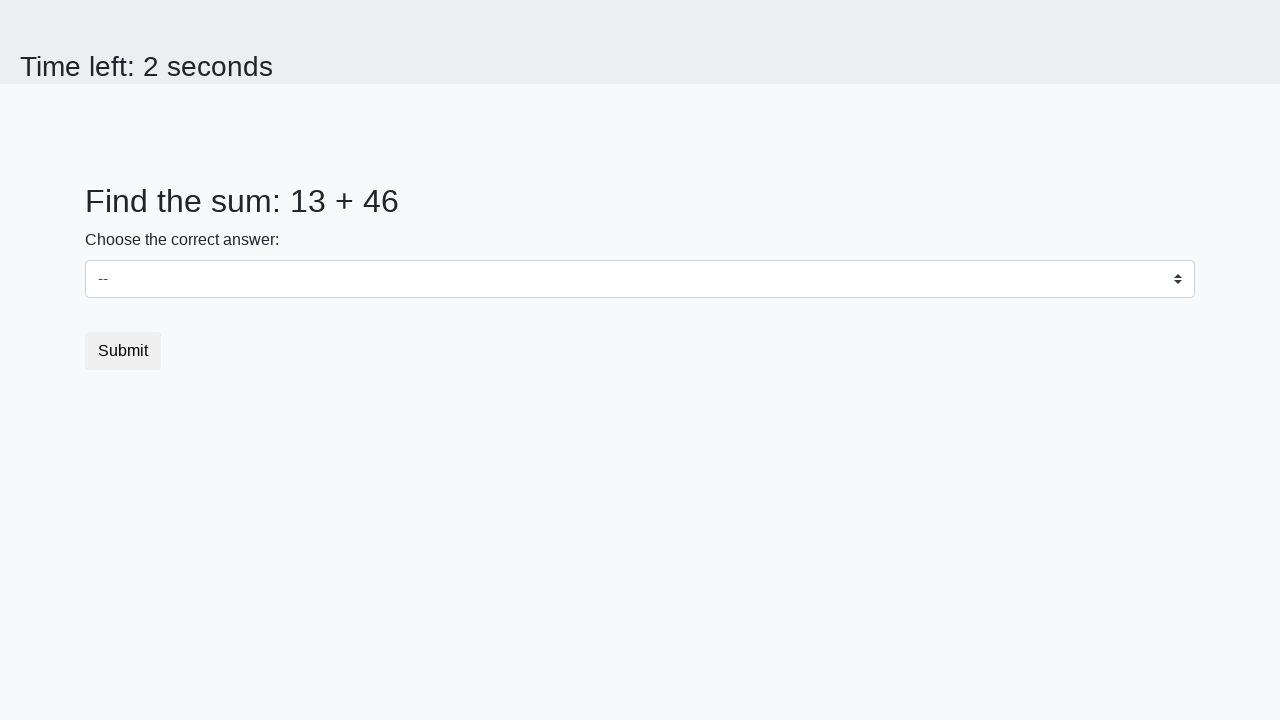

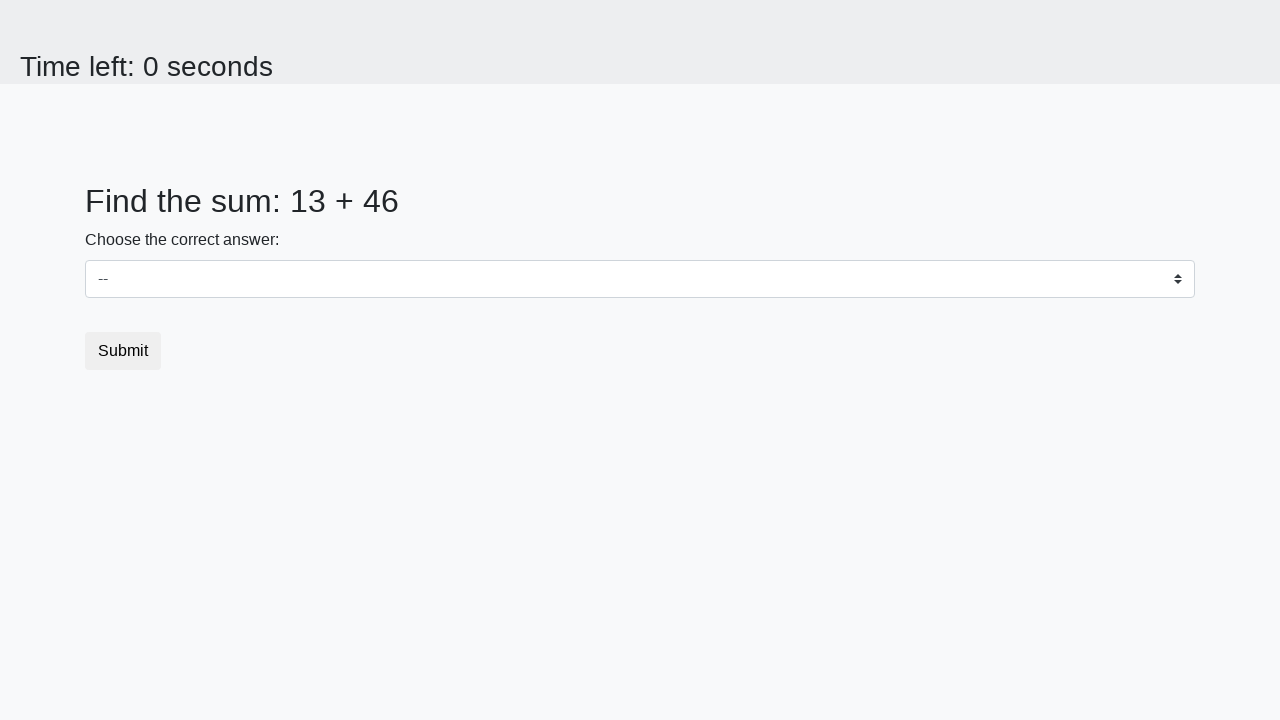